Tests drag and drop functionality on jQuery UI demo page by dragging an element into a droppable zone within an iframe

Starting URL: https://jqueryui.com/droppable/

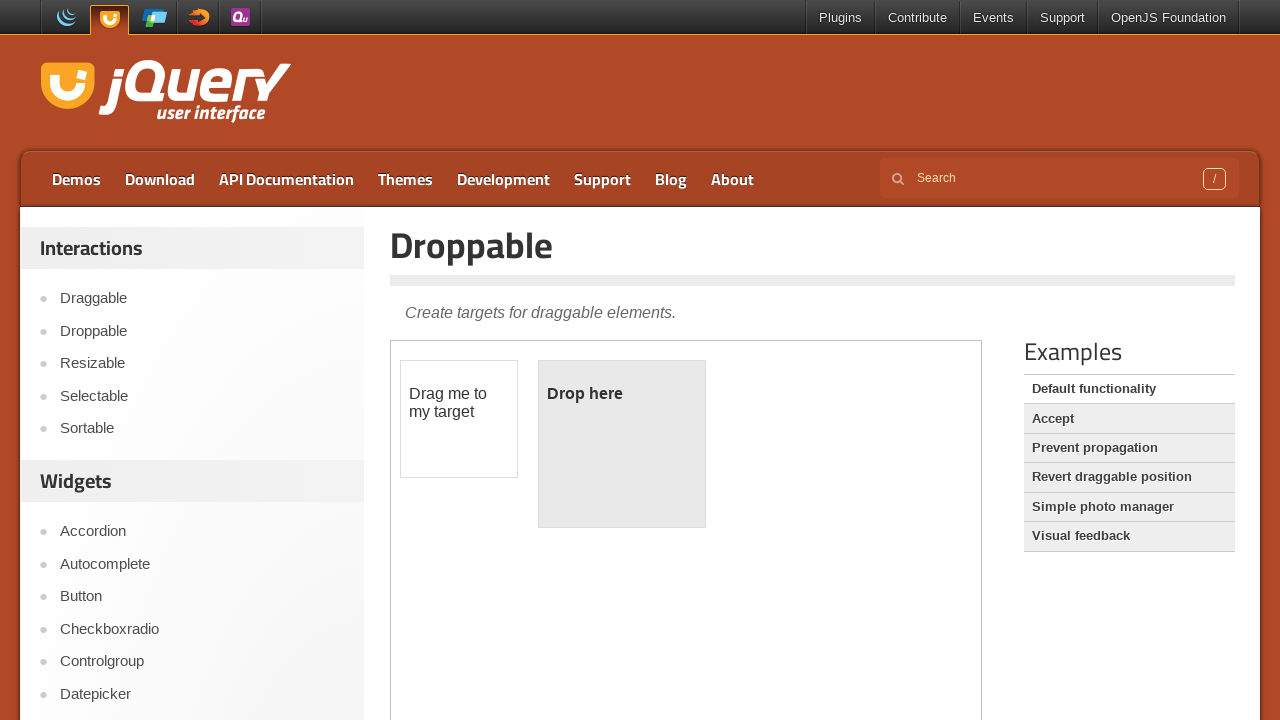

Navigated to jQuery UI droppable demo page
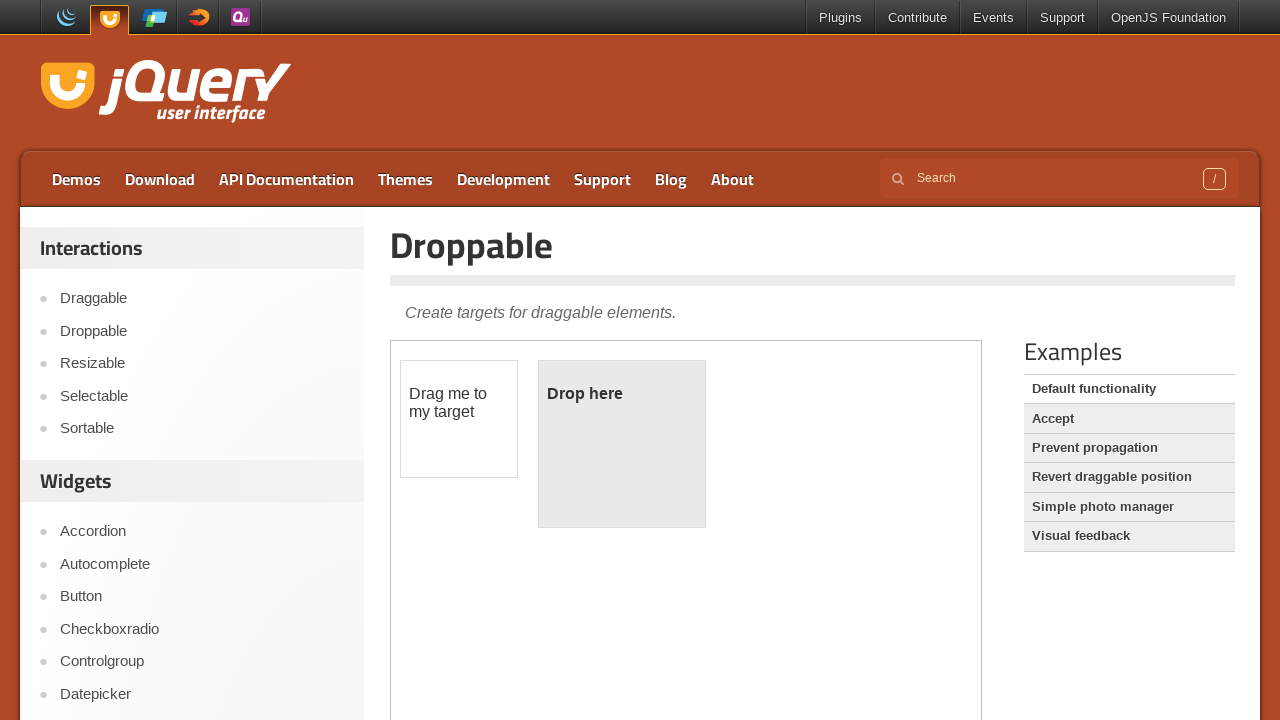

Located the iframe containing drag and drop demo
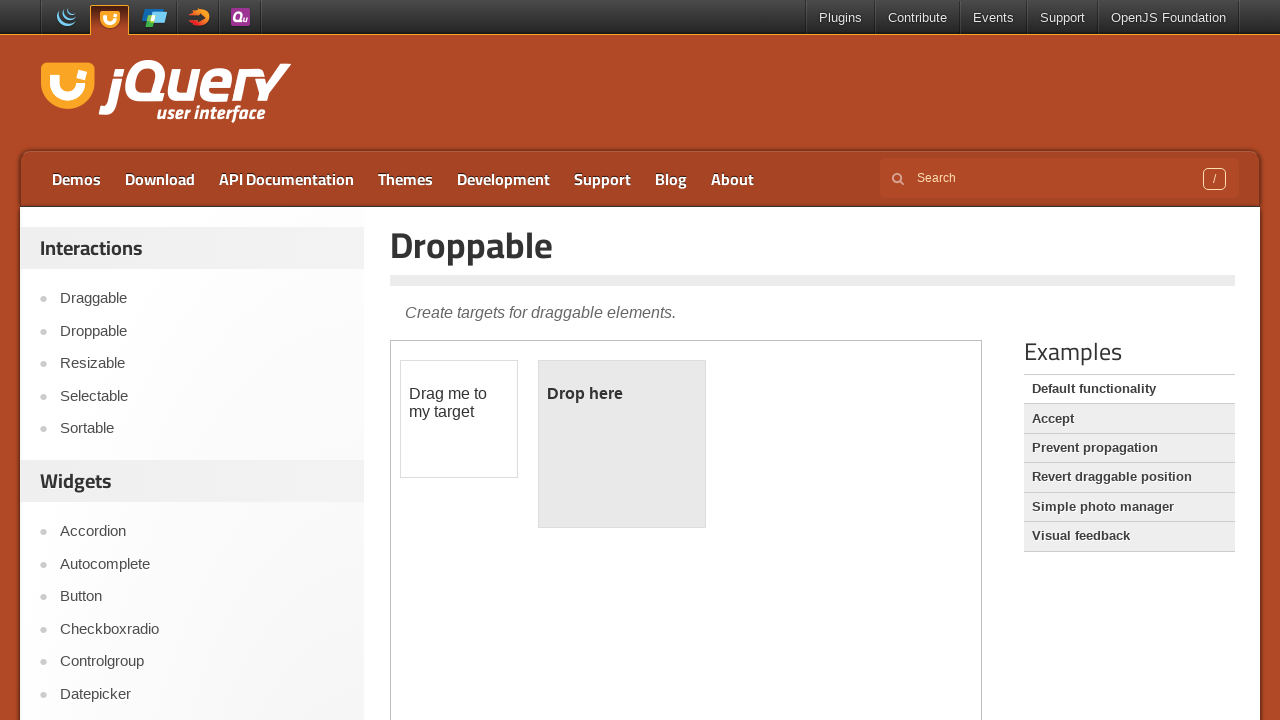

Located the draggable element within iframe
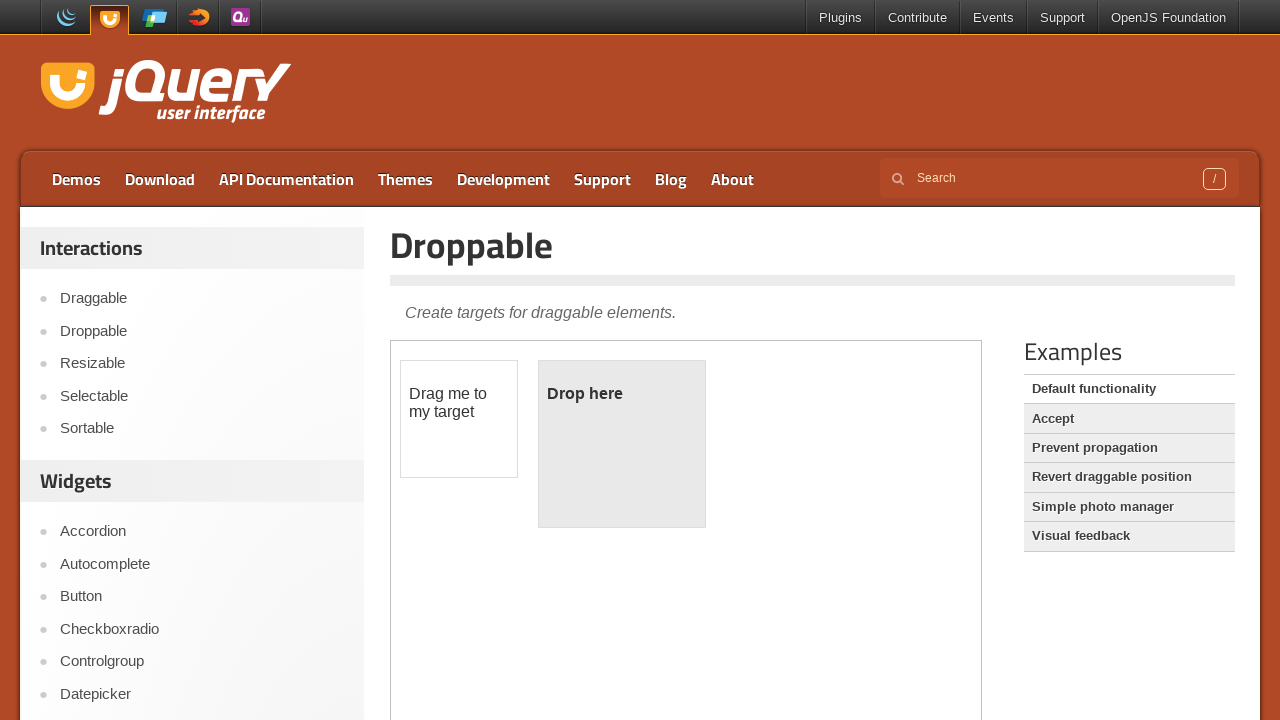

Located the droppable zone within iframe
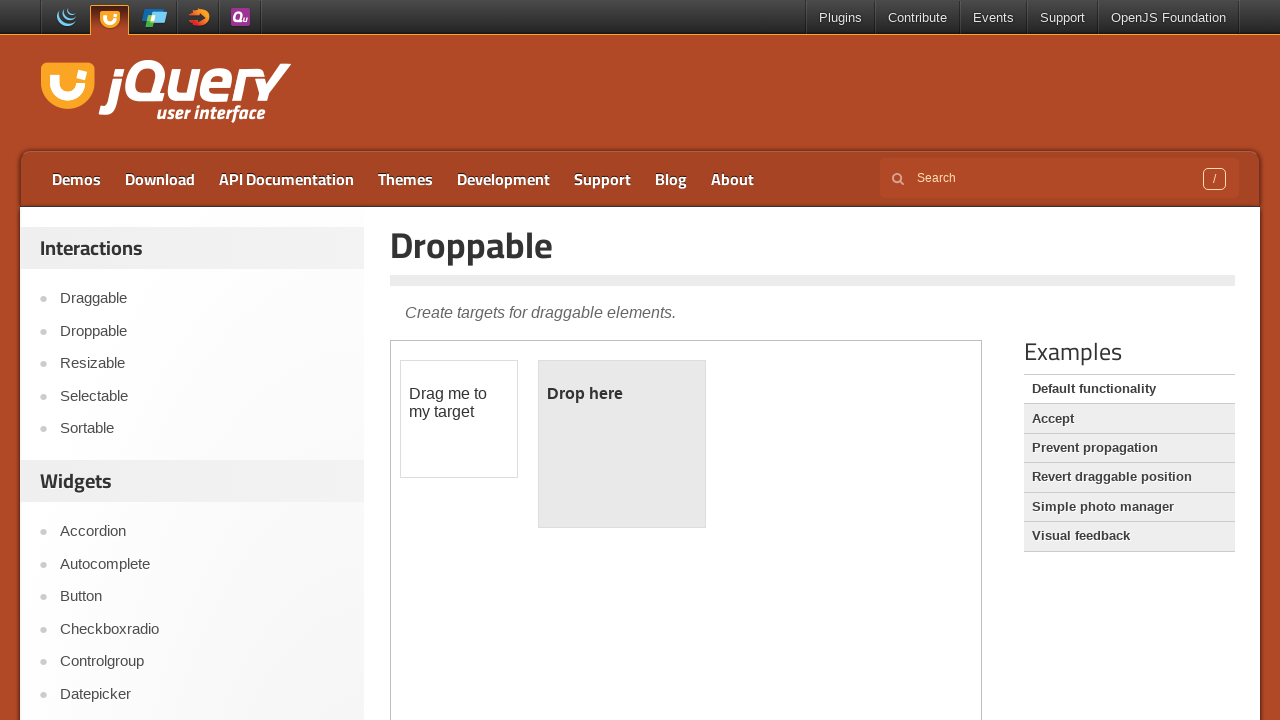

Dragged element from draggable zone to droppable zone at (622, 444)
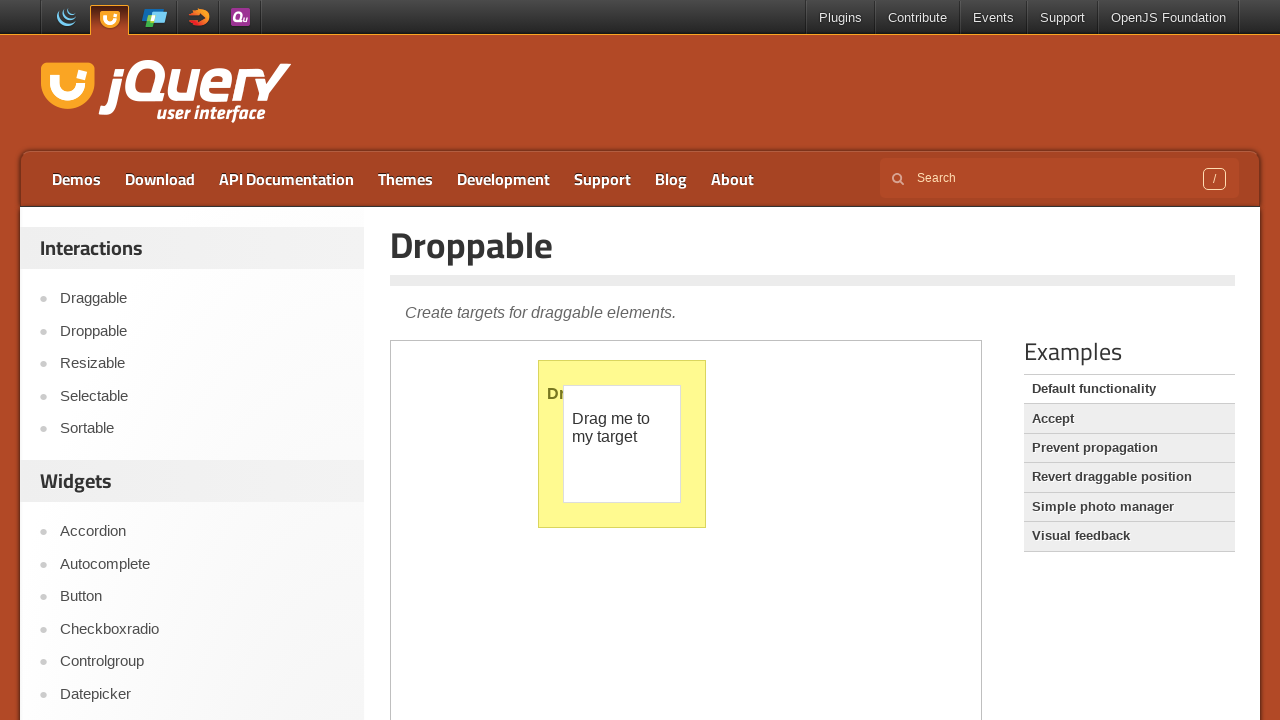

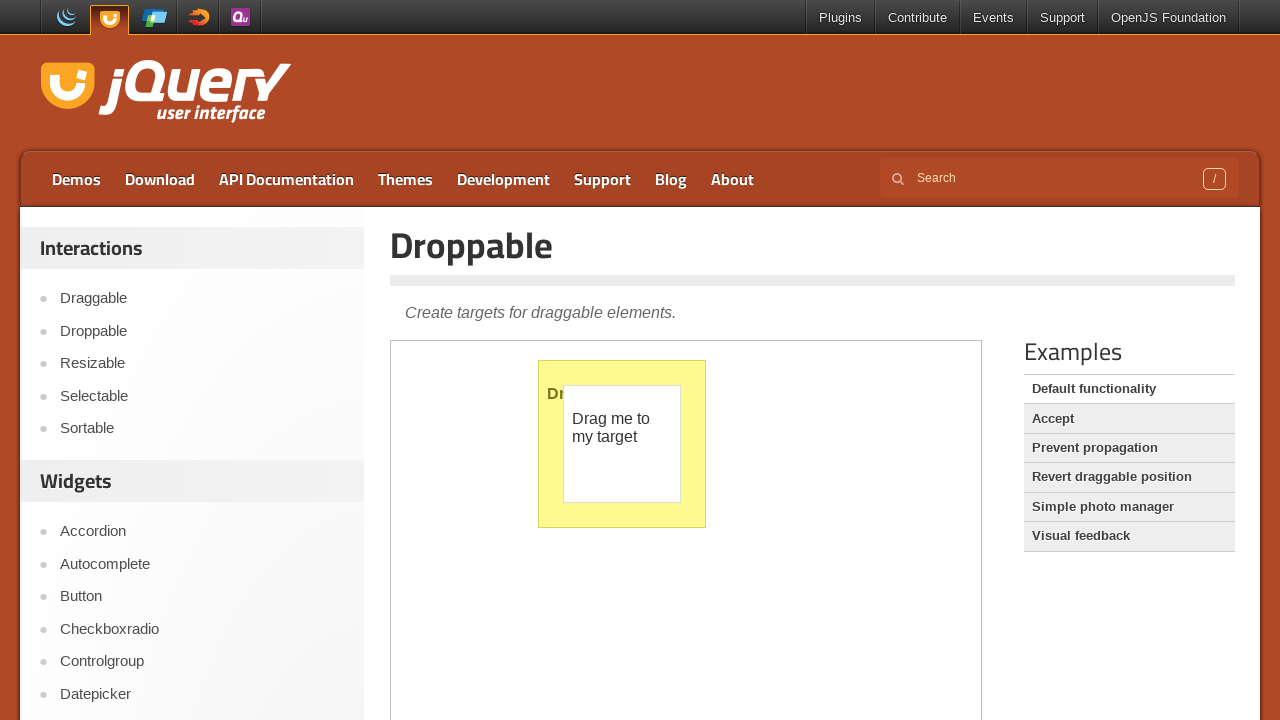